Tests explicit wait functionality by clicking a button that triggers timed elements to appear, then waits for each element to become visible

Starting URL: http://seleniumpractise.blogspot.com/2016/08/how-to-use-explicit-wait-in-selenium.html

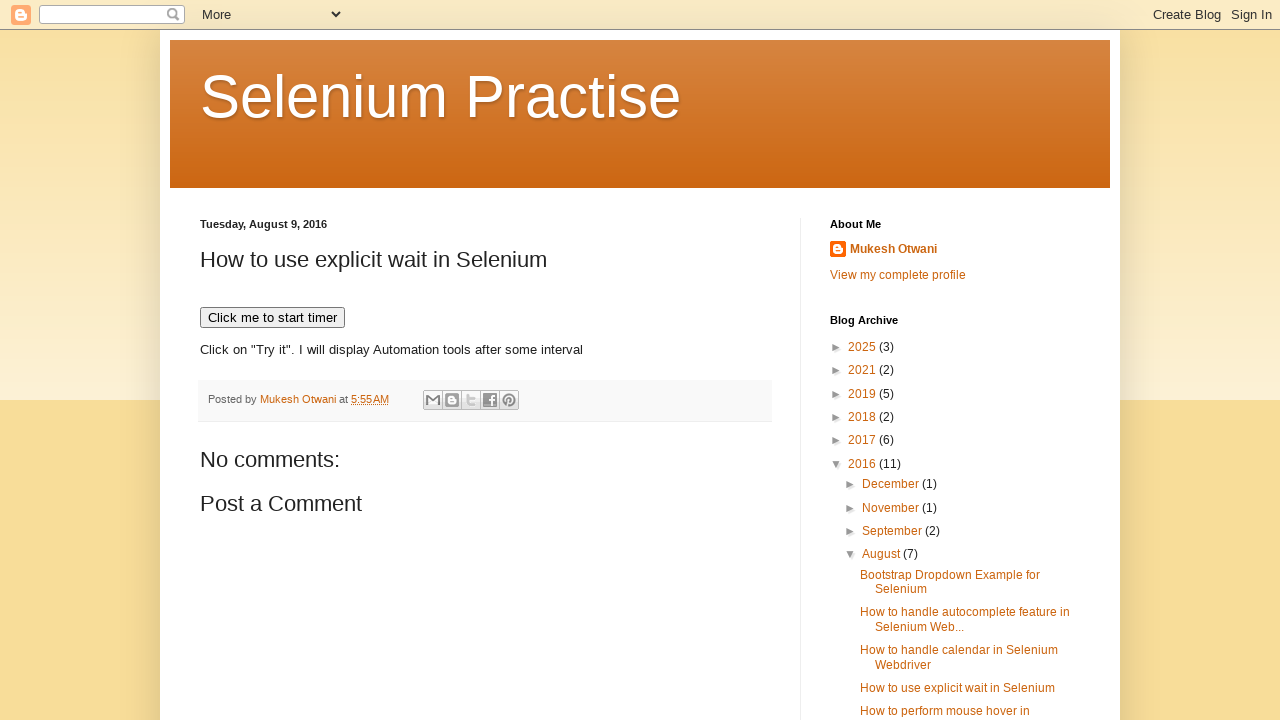

Clicked button to start timer at (272, 318) on xpath=//button[text()='Click me to start timer']
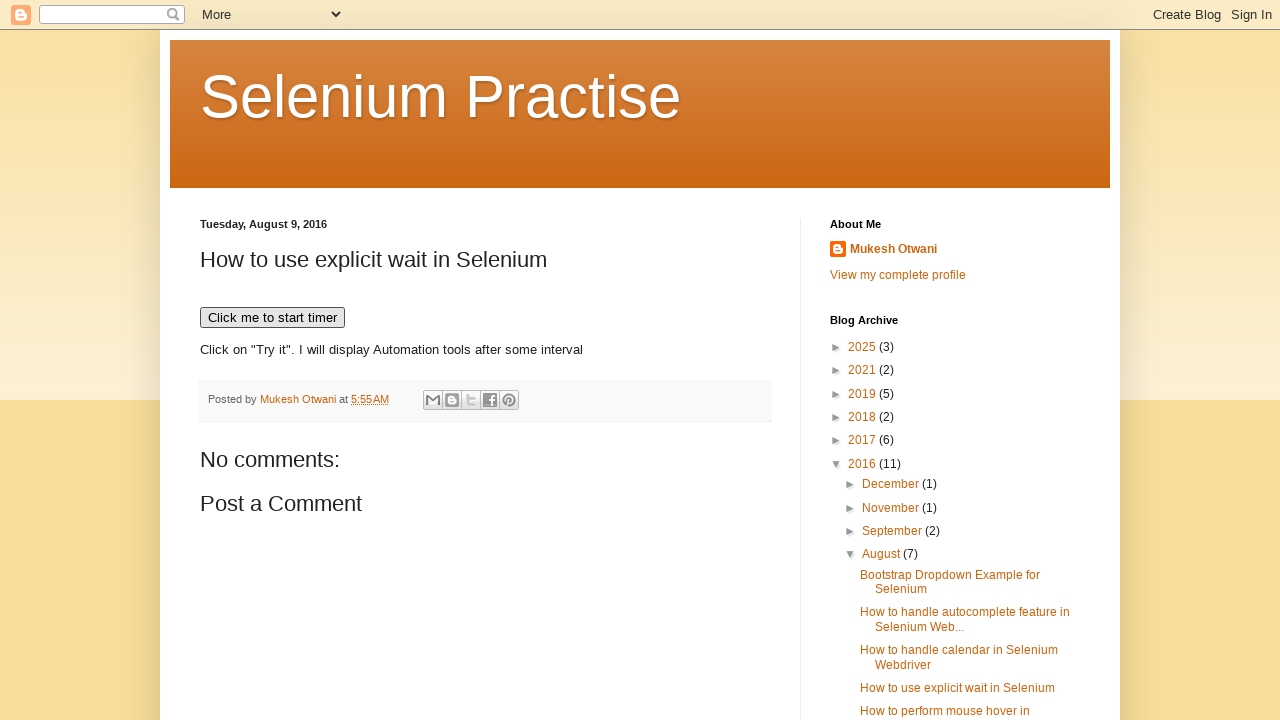

Waited for 'Selenium' element to become visible
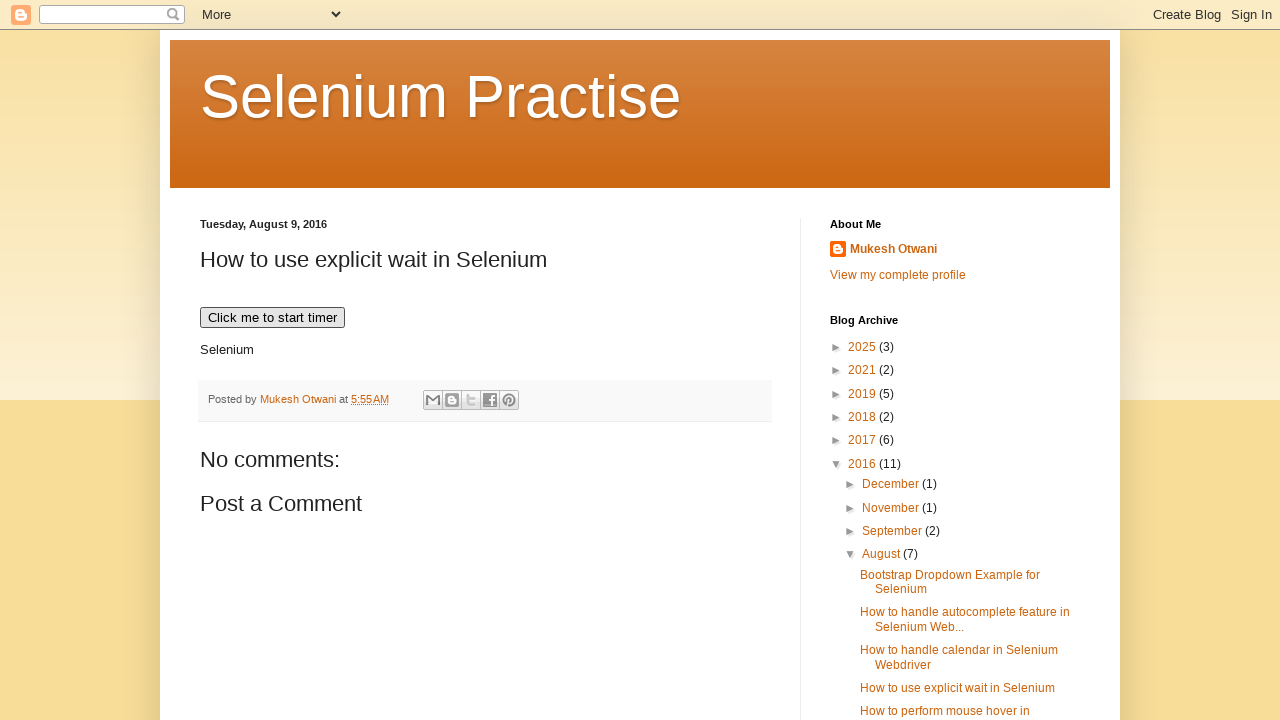

Waited for 'QTP' element to become visible
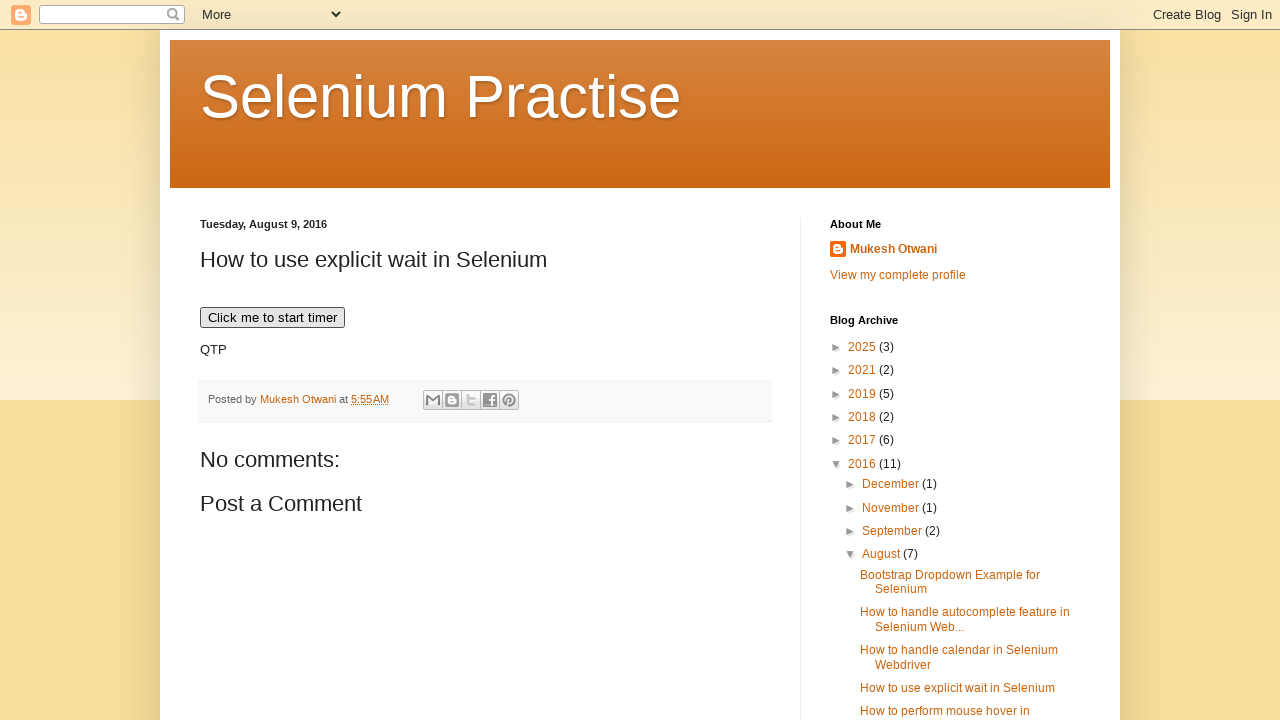

Waited for 'WebDriver' element to become visible
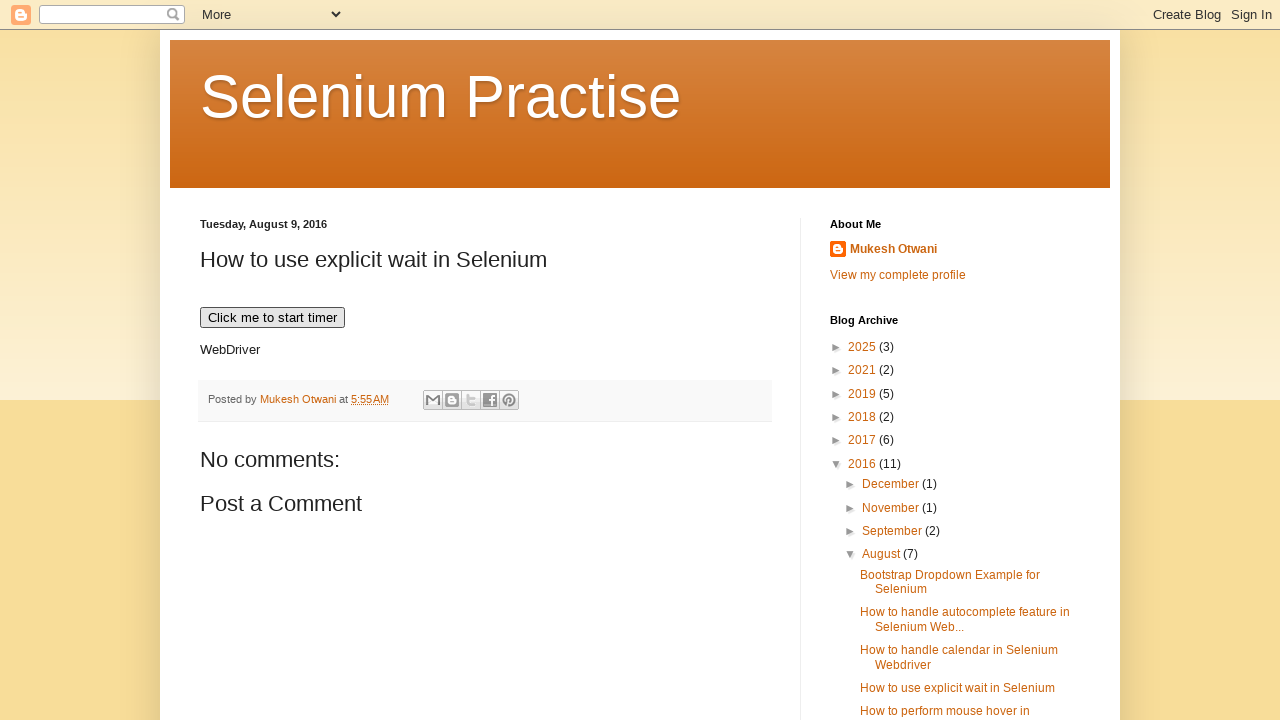

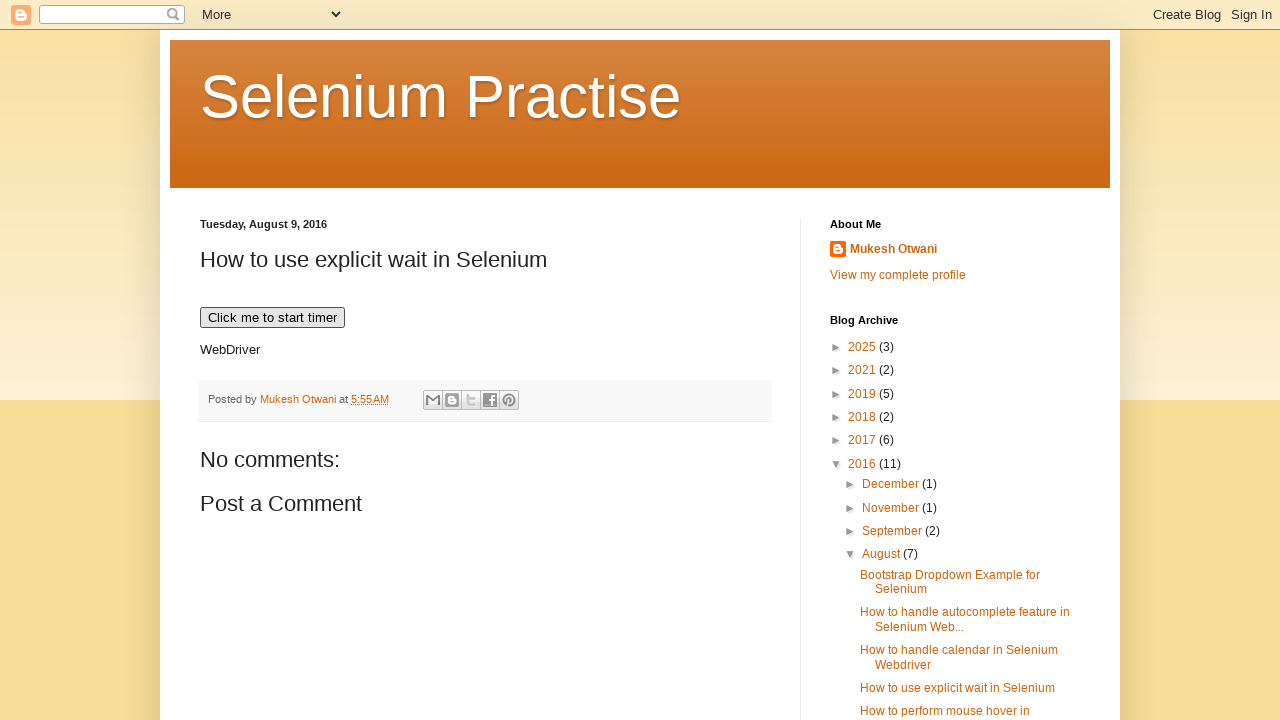